Tests zip code validation with letters to verify error message appears

Starting URL: https://www.sharelane.com/cgi-bin/register.py

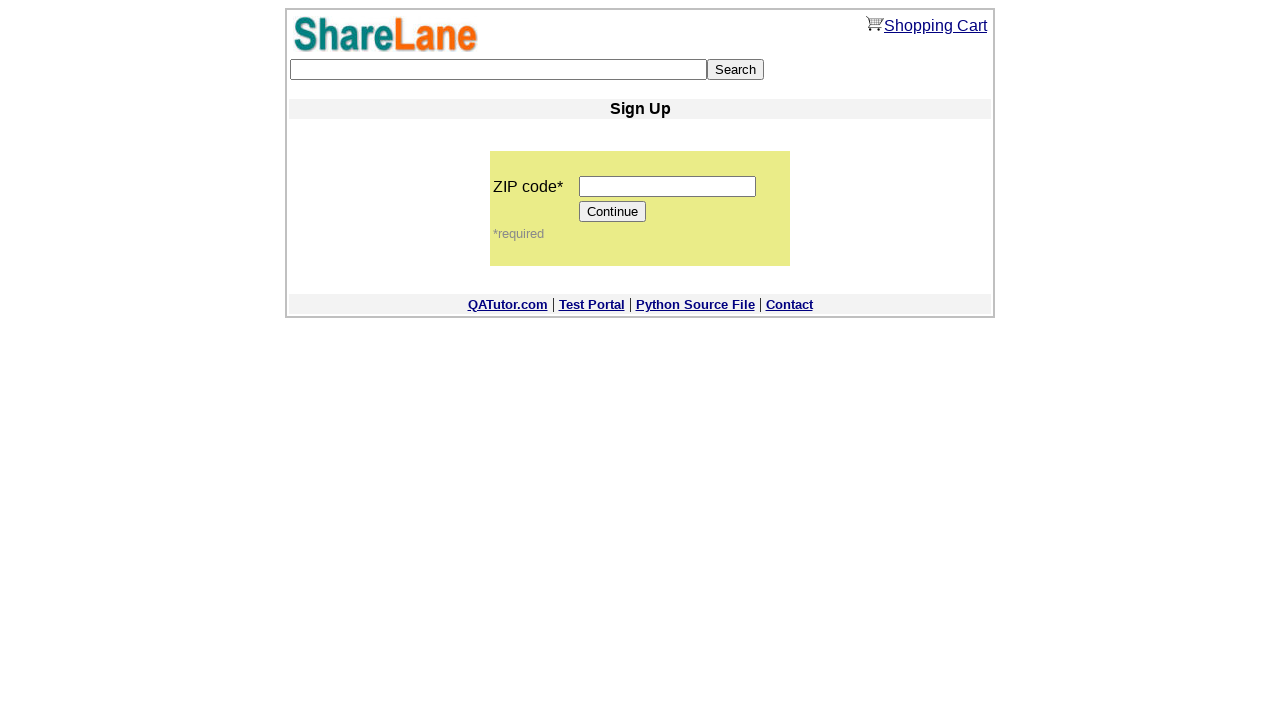

Filled zip code field with invalid value 'qwertr' containing letters on input[name='zip_code']
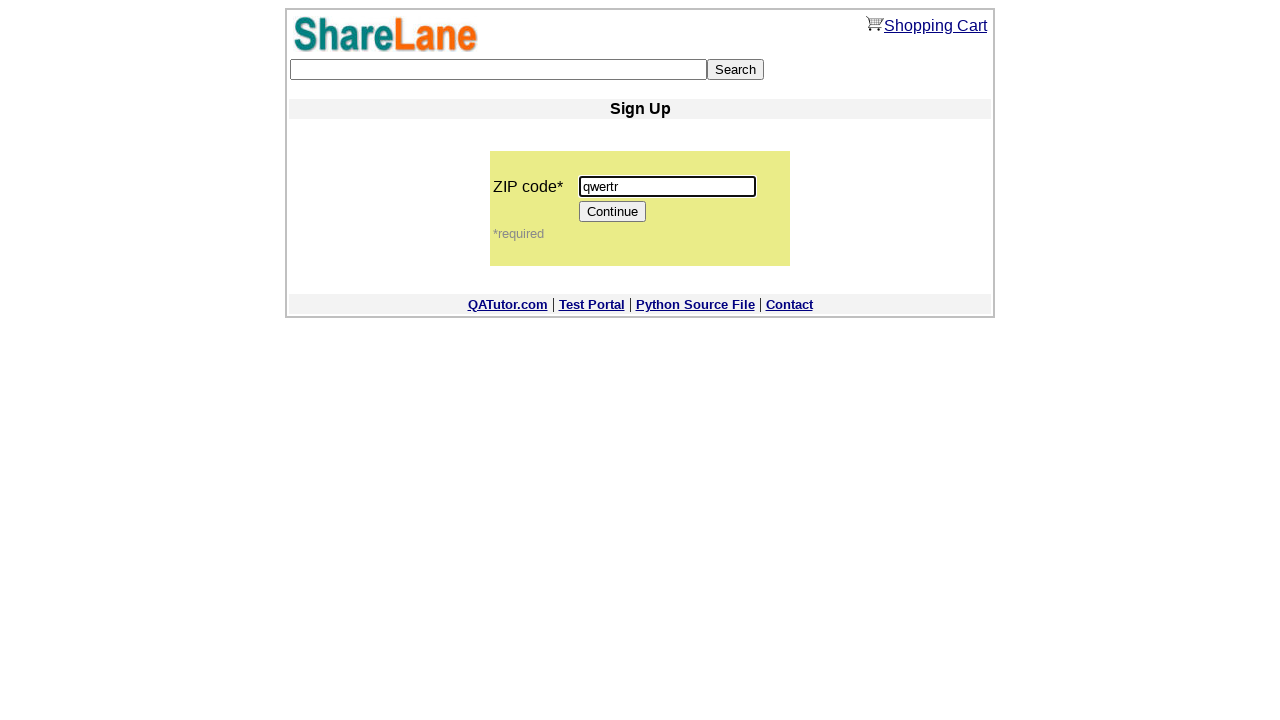

Clicked Continue button to submit form with invalid zip code at (613, 212) on input[value='Continue']
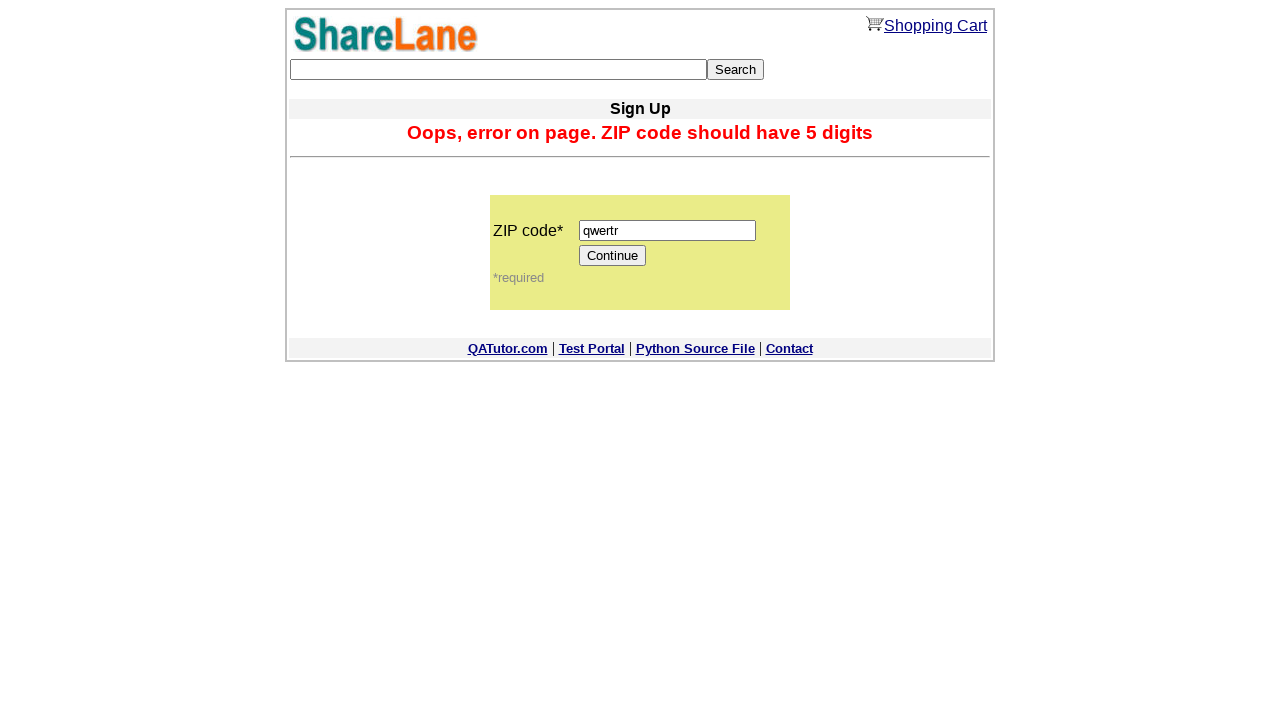

Error message appeared confirming zip code validation with letters failed
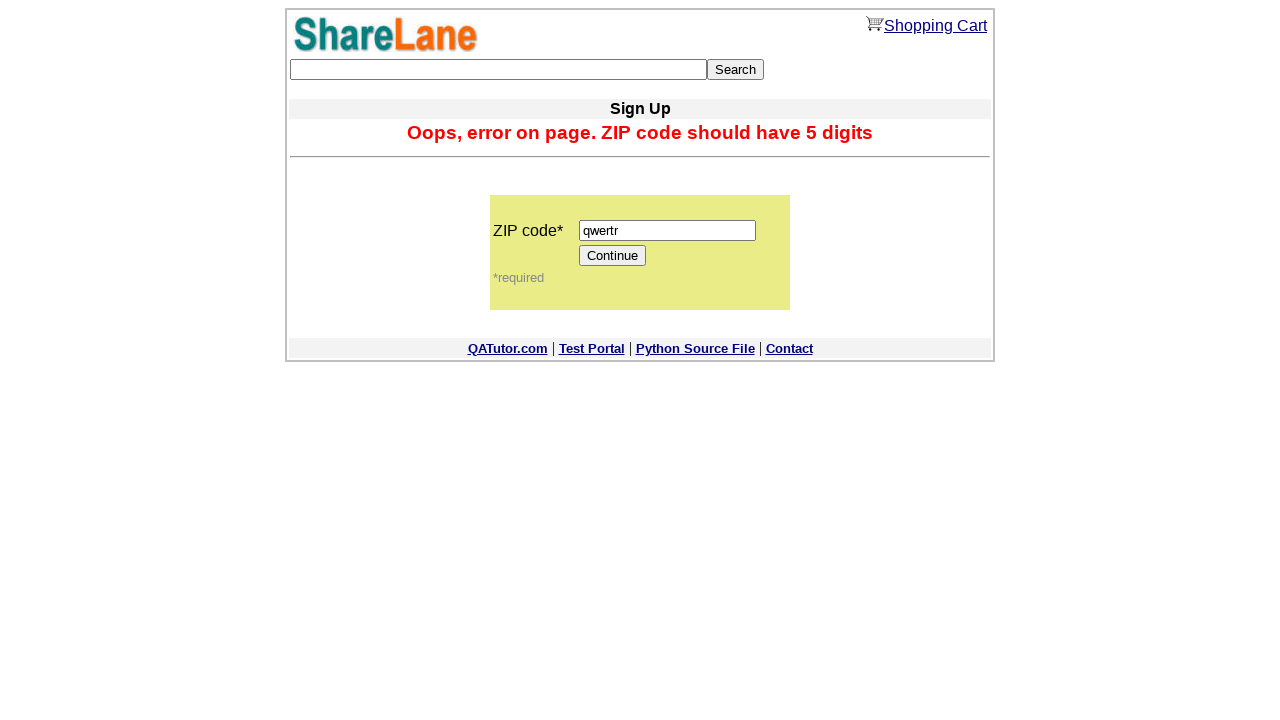

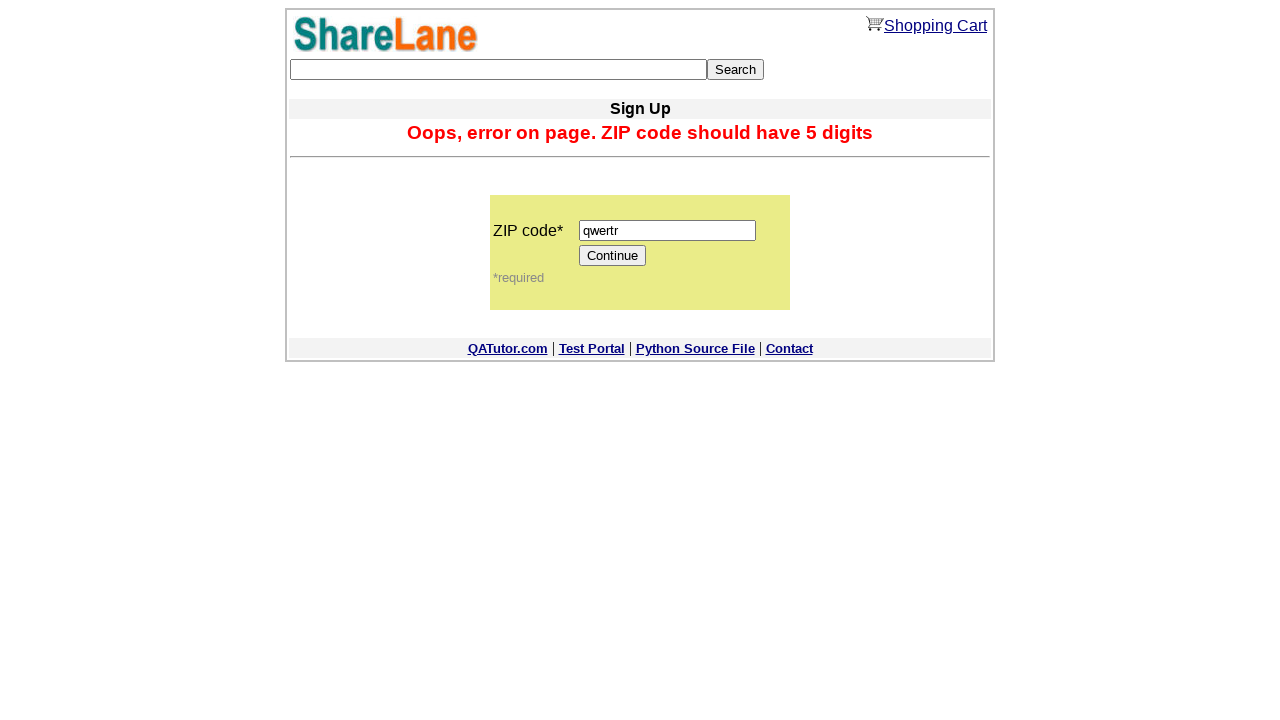